Tests sending a SPACE key press to an input element and verifies the result text displays the correct key pressed

Starting URL: http://the-internet.herokuapp.com/key_presses

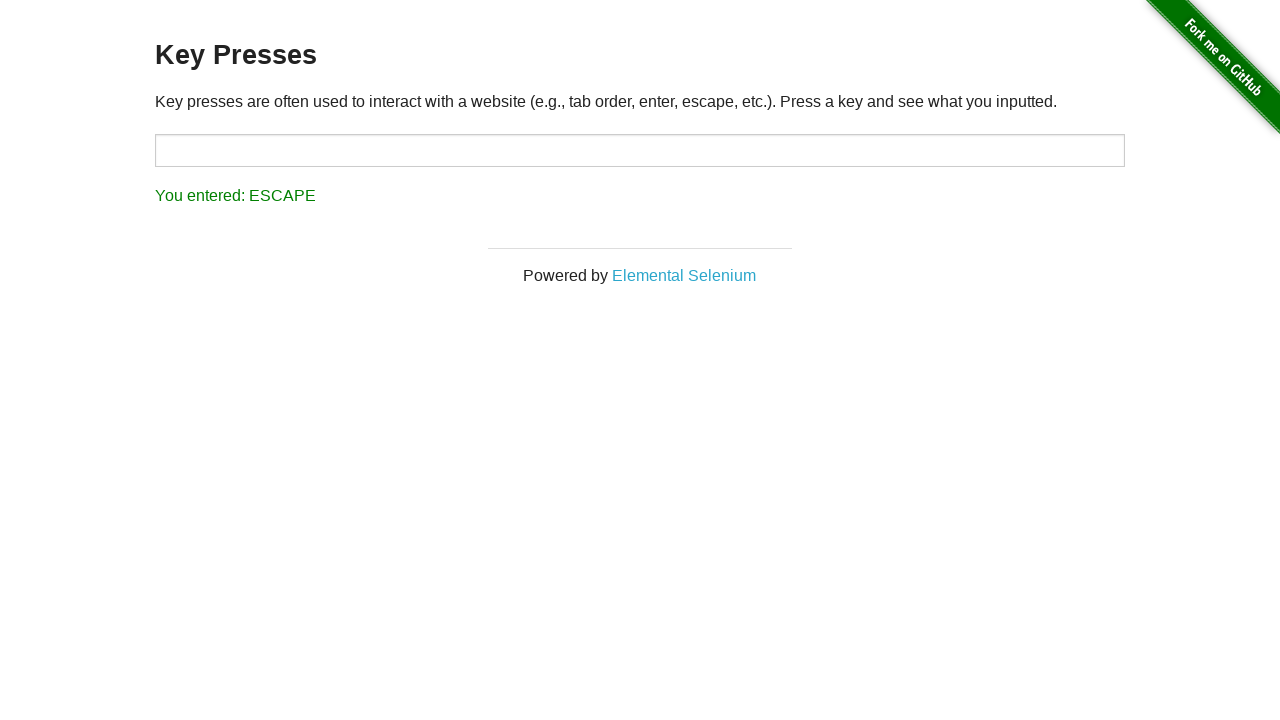

Pressed SPACE key on target input element on #target
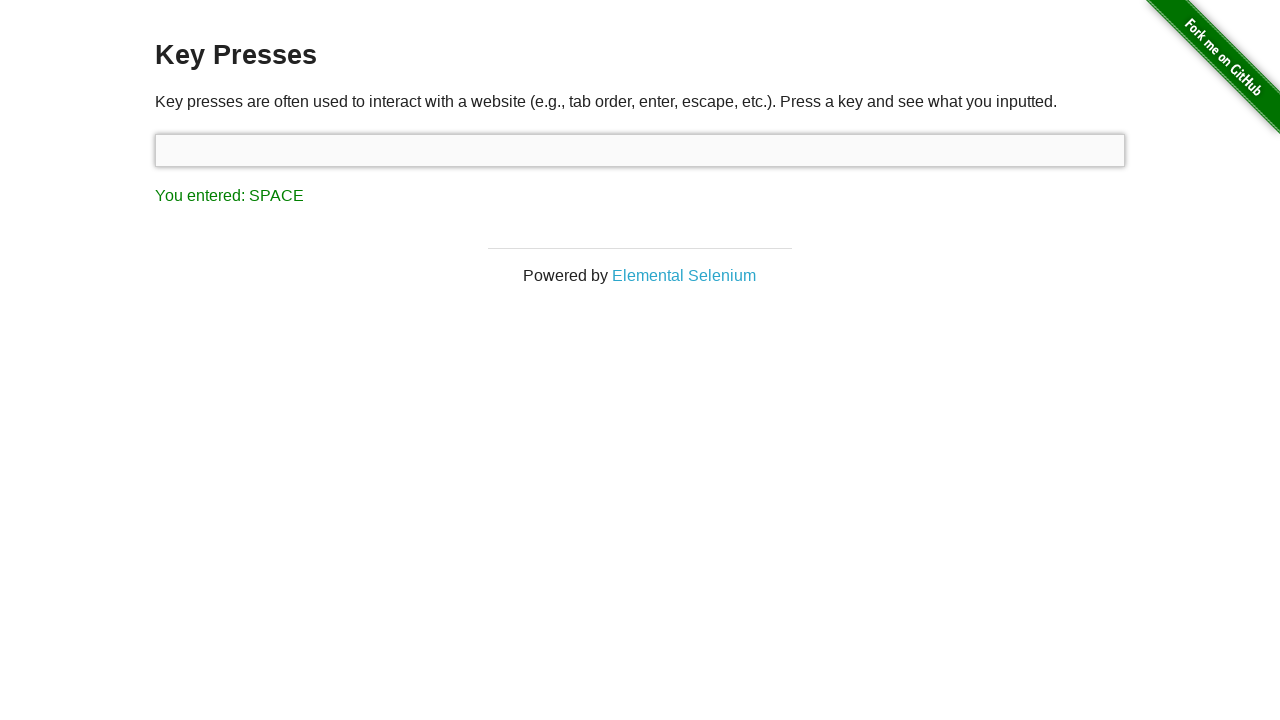

Result text element loaded
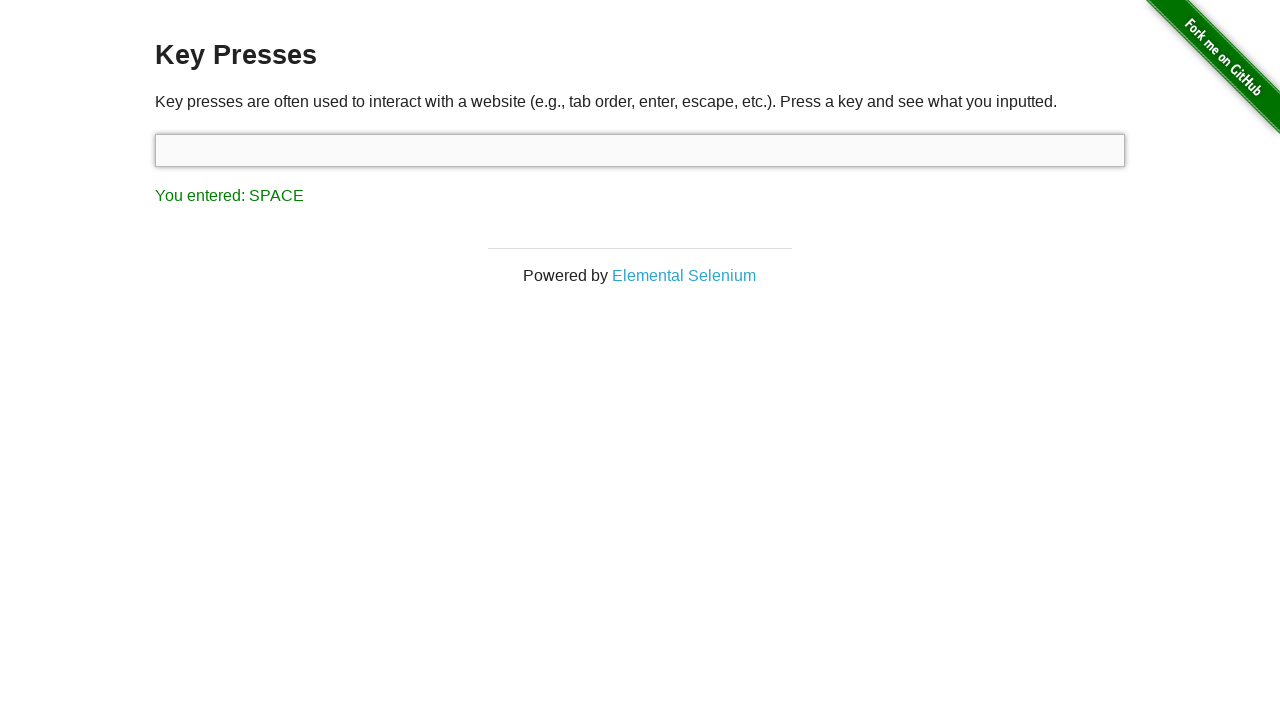

Retrieved result text content
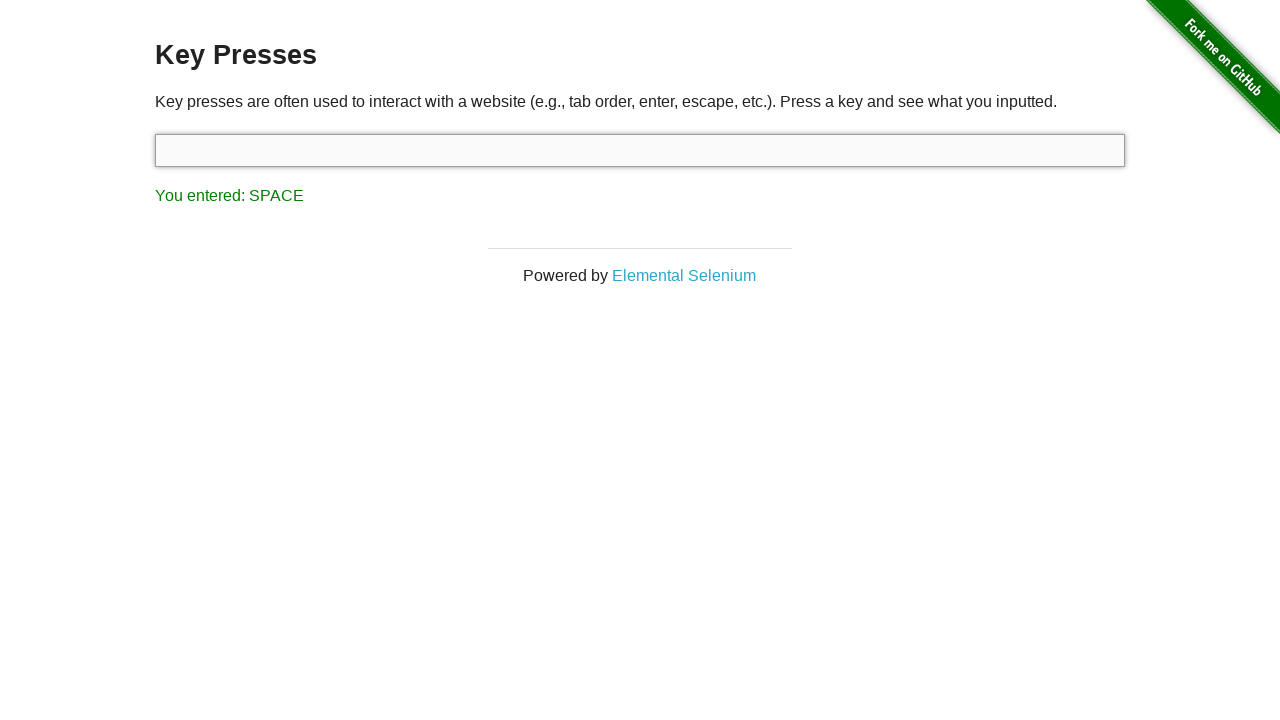

Verified result text displays 'You entered: SPACE'
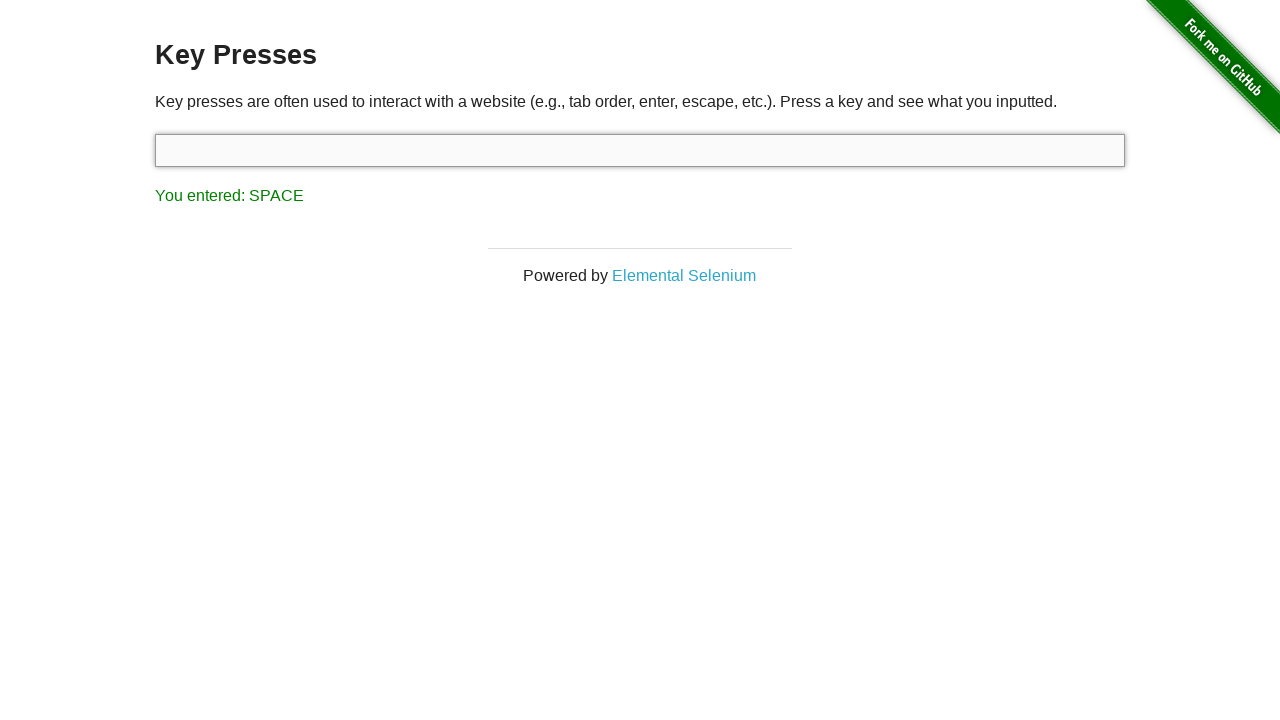

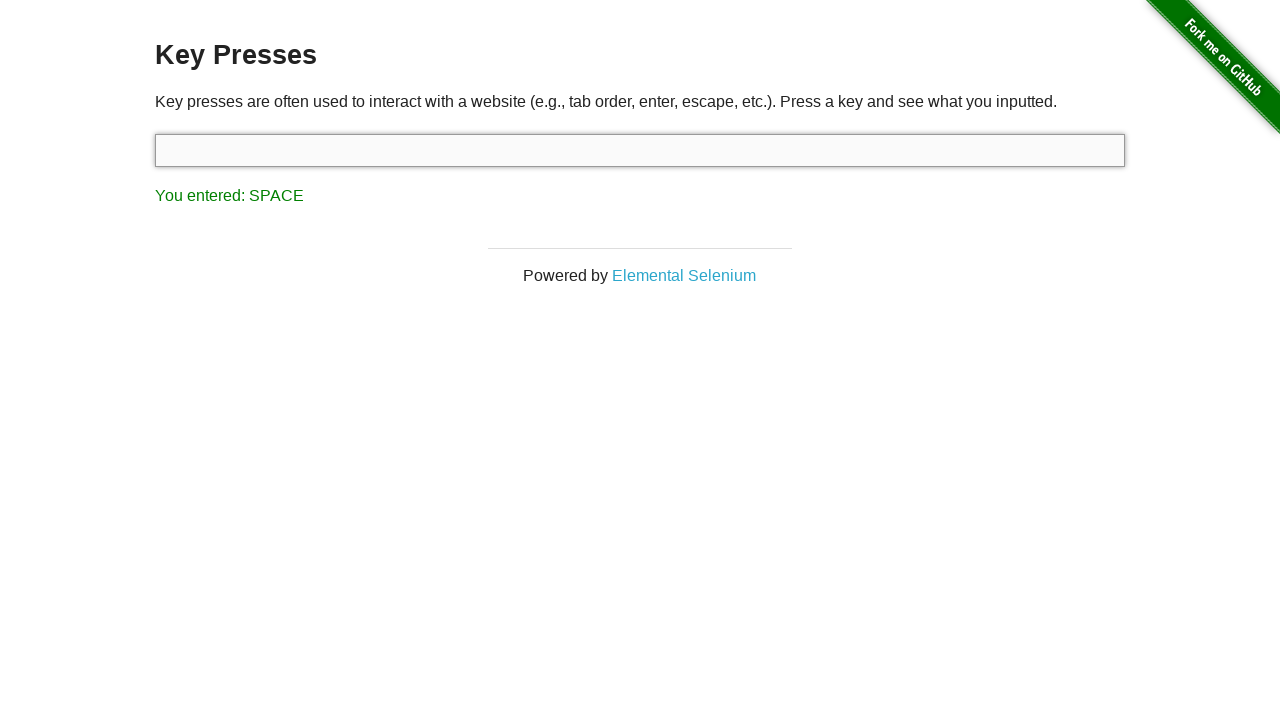